Tests button functionality by clicking on the double click button

Starting URL: https://demoqa.com/buttons

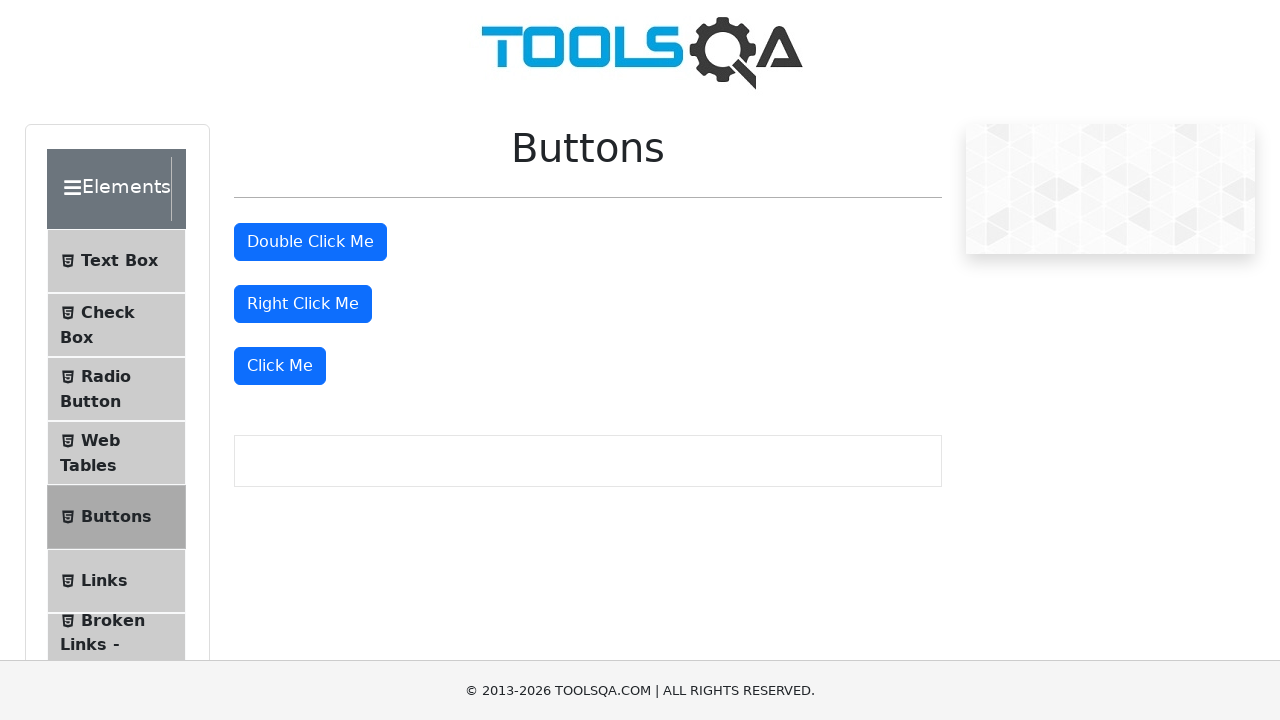

Navigated to https://demoqa.com/buttons
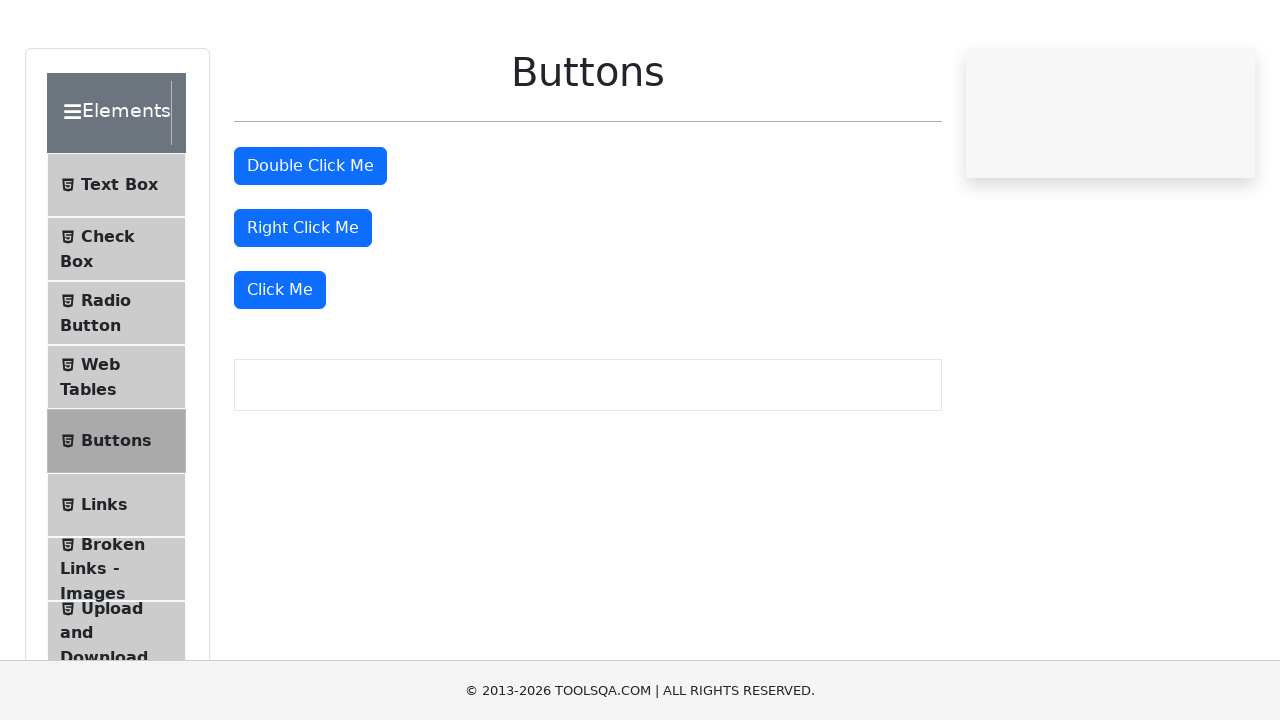

Double-clicked the double click button at (310, 242) on #doubleClickBtn
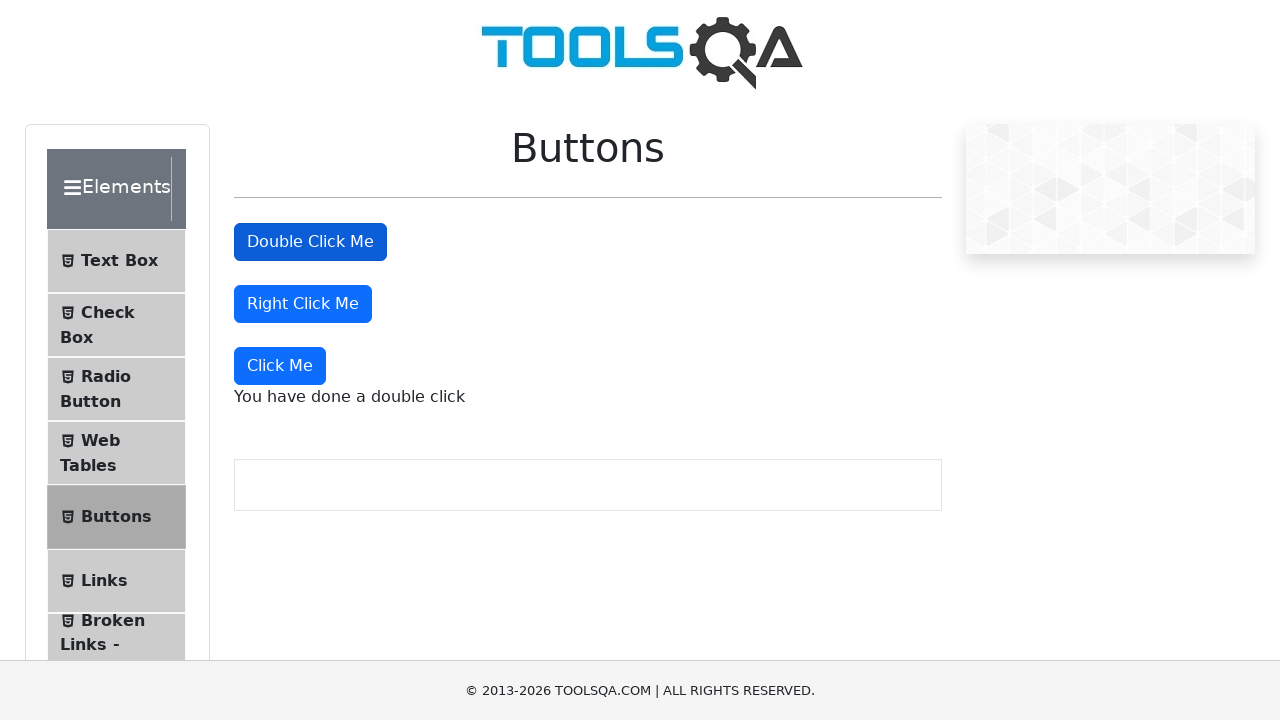

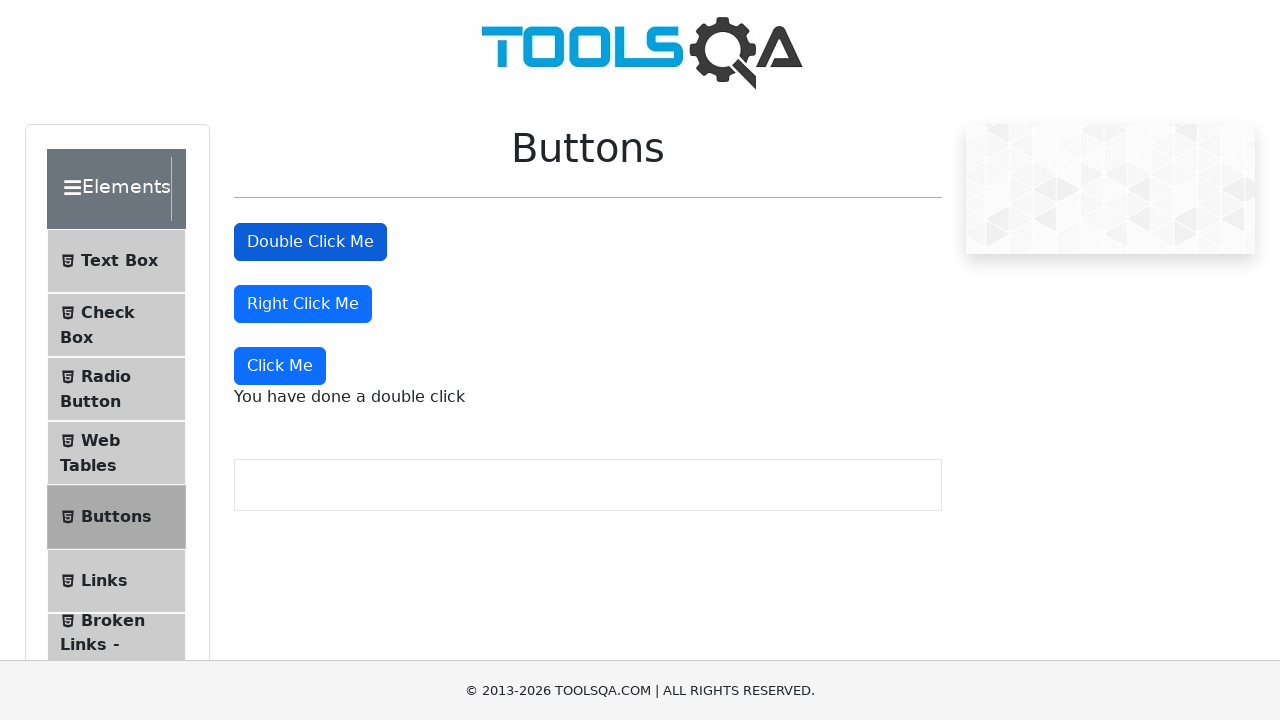